Tests that the categories panel is displayed with CATEGORIES, Phones, Laptops, and Monitors options

Starting URL: https://www.demoblaze.com/

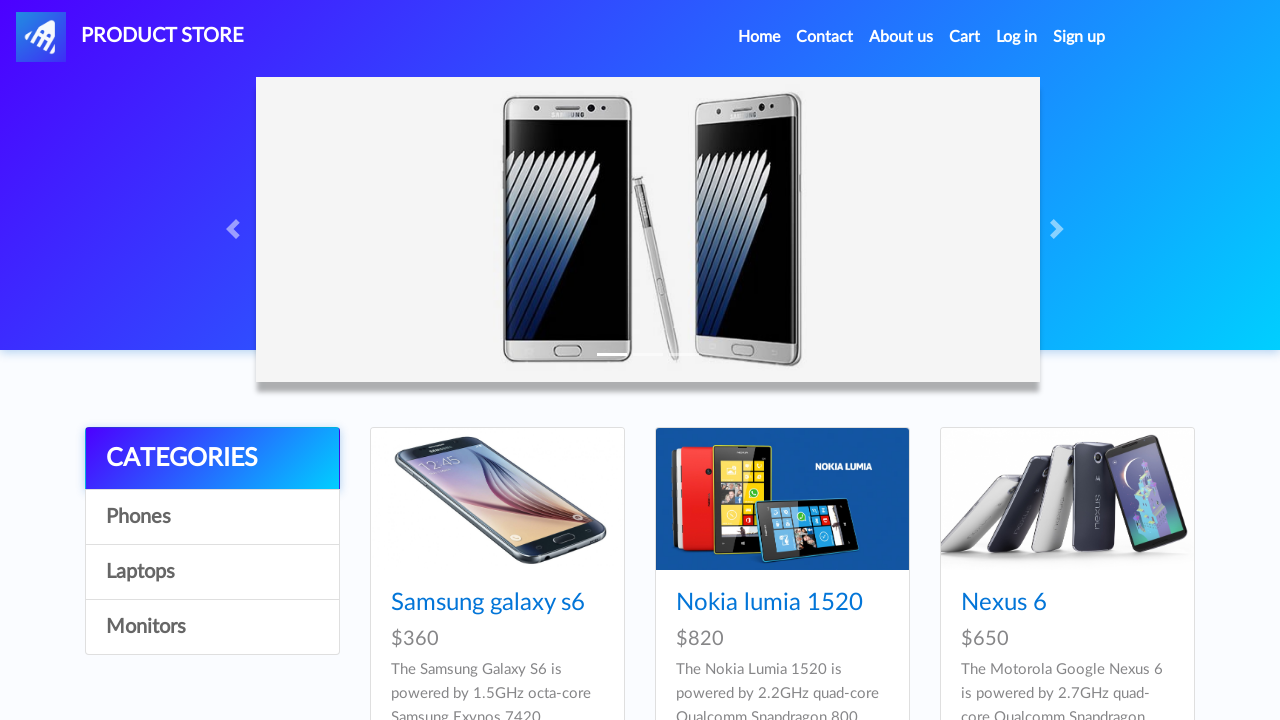

Waited for CATEGORIES link to load in categories panel
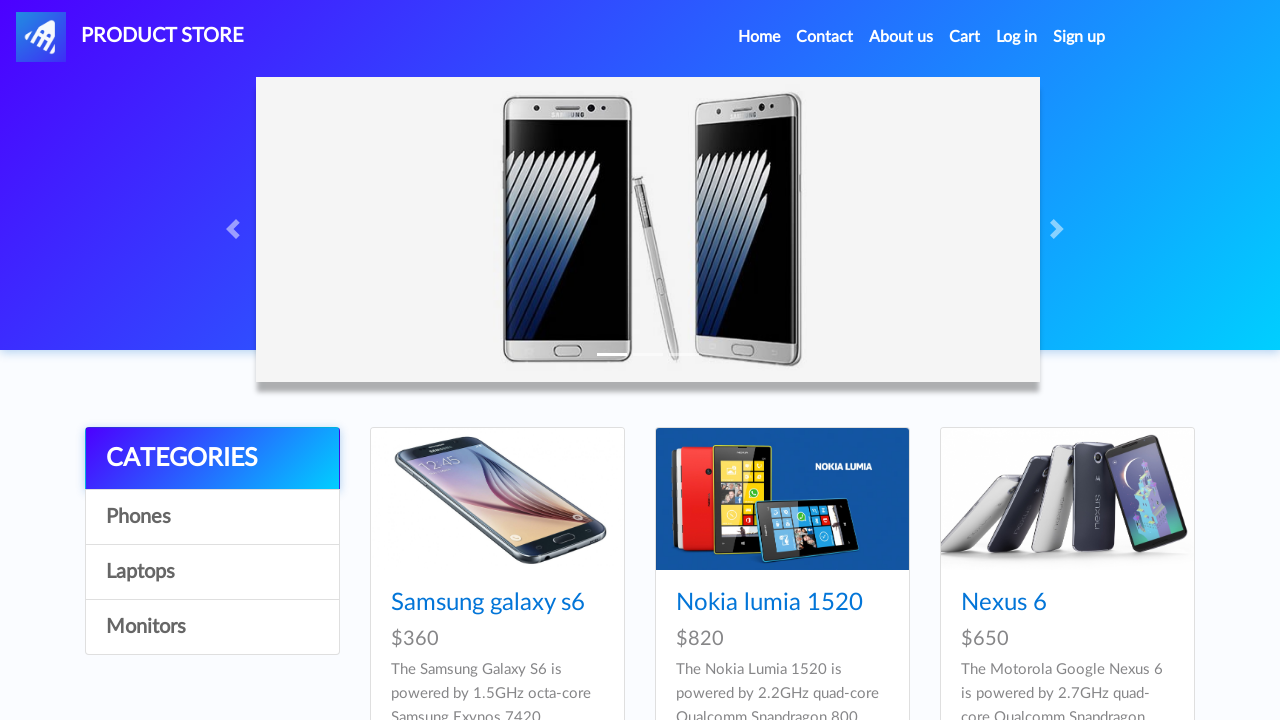

Waited for Phones category link to load
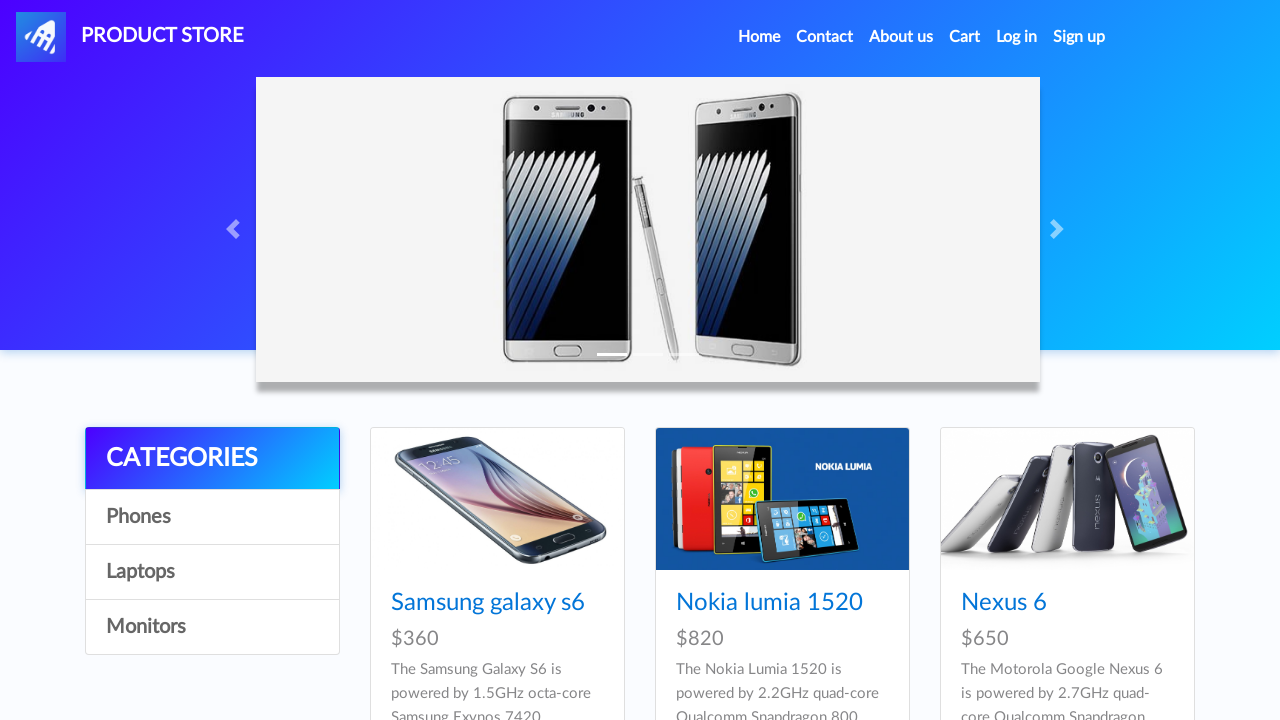

Waited for Laptops category link to load
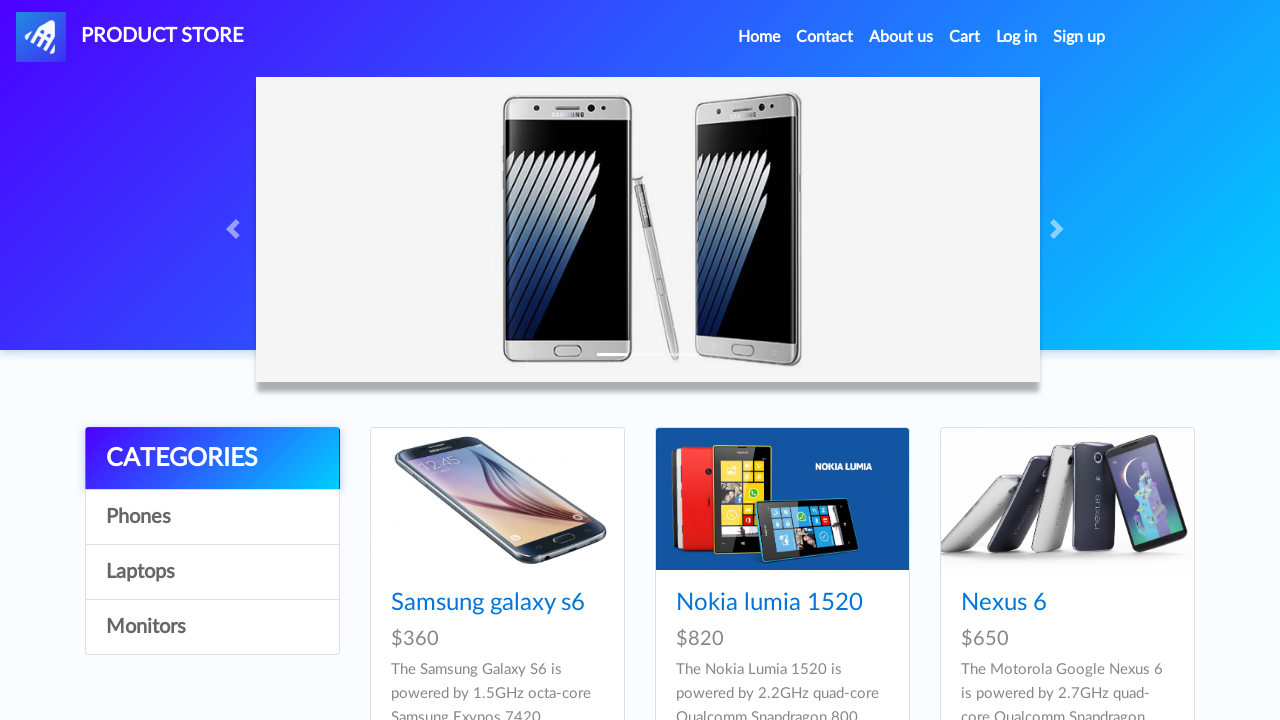

Waited for Monitors category link to load
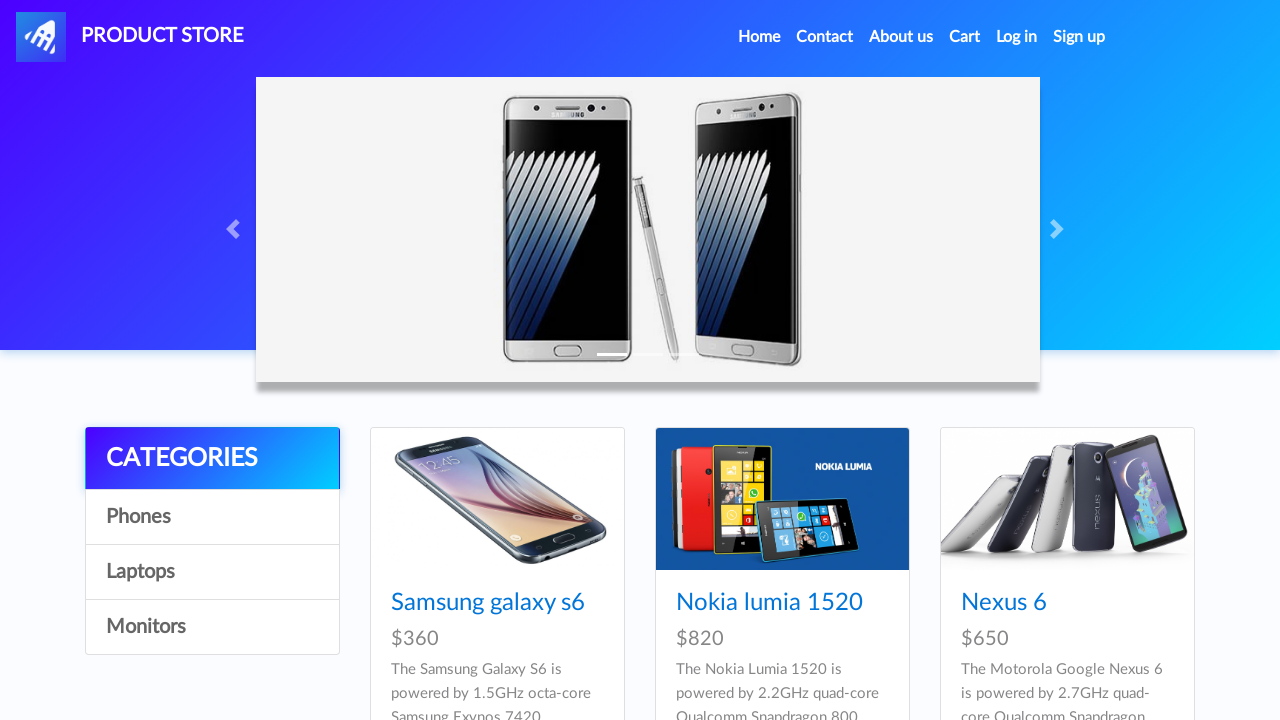

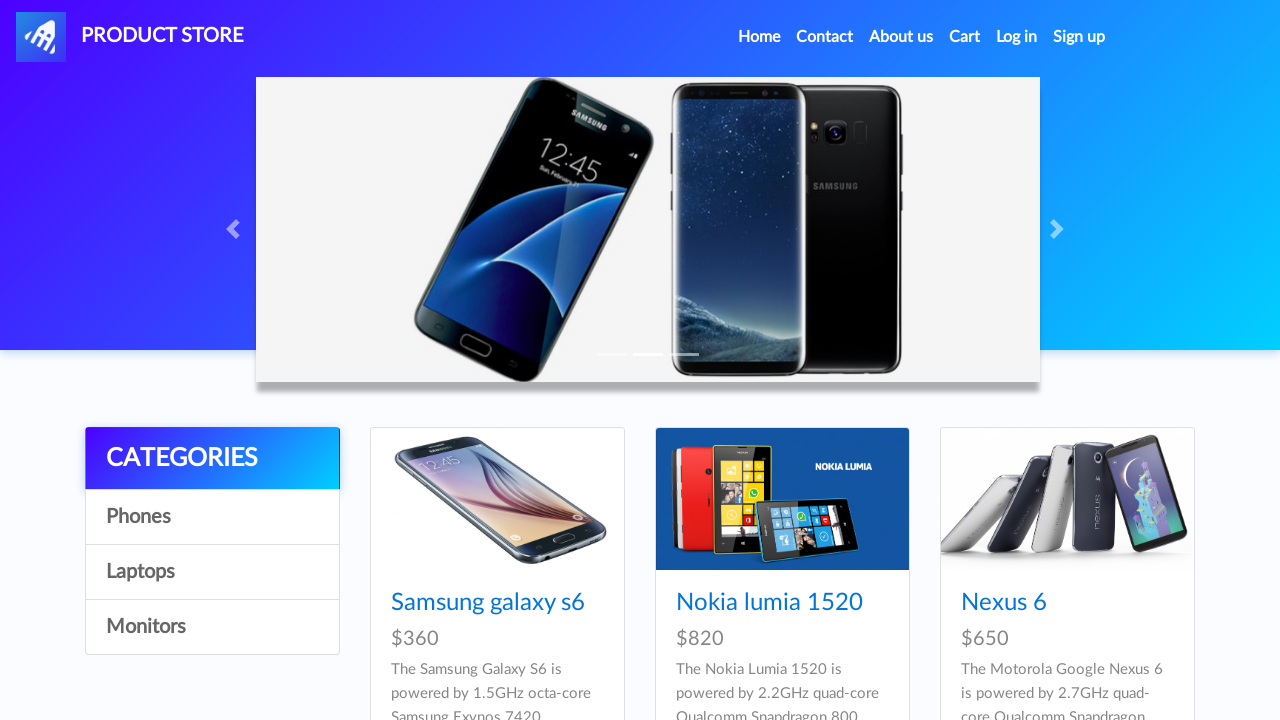